Tests JS Alert by clicking the alert button, accepting the alert, and verifying the result message displays the correct confirmation text.

Starting URL: https://the-internet.herokuapp.com/javascript_alerts

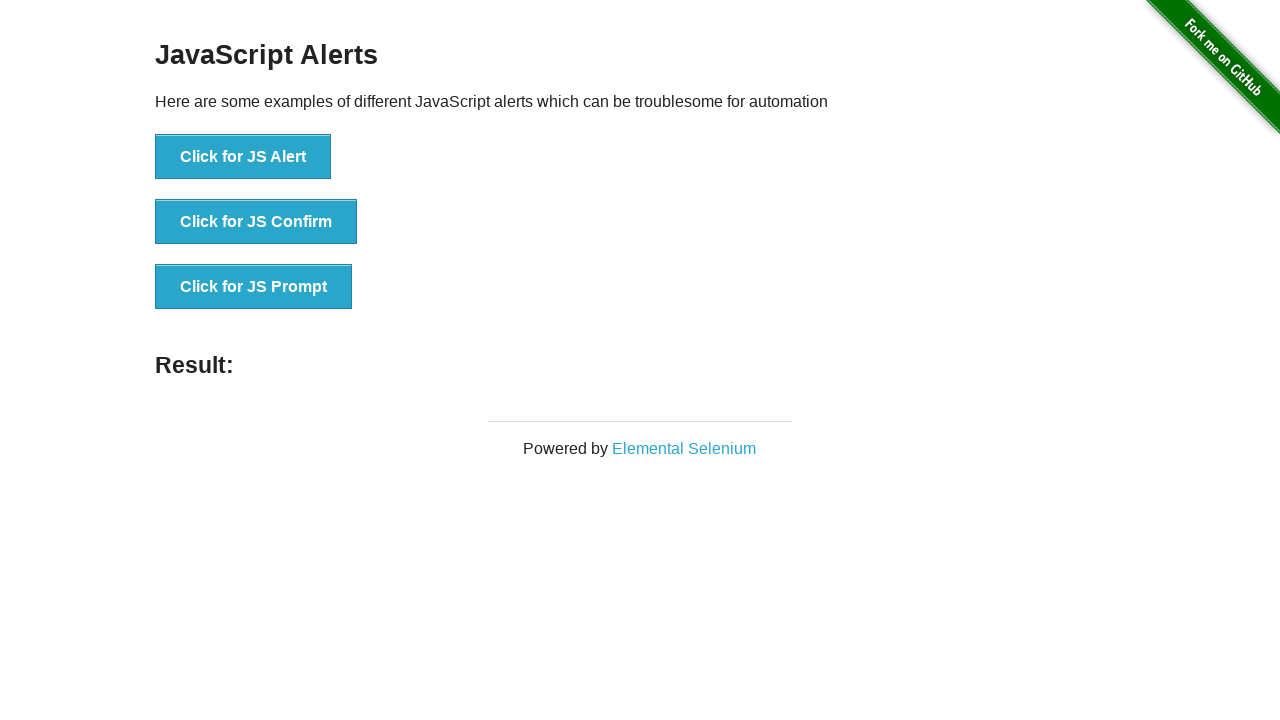

Navigated to JavaScript Alerts test page
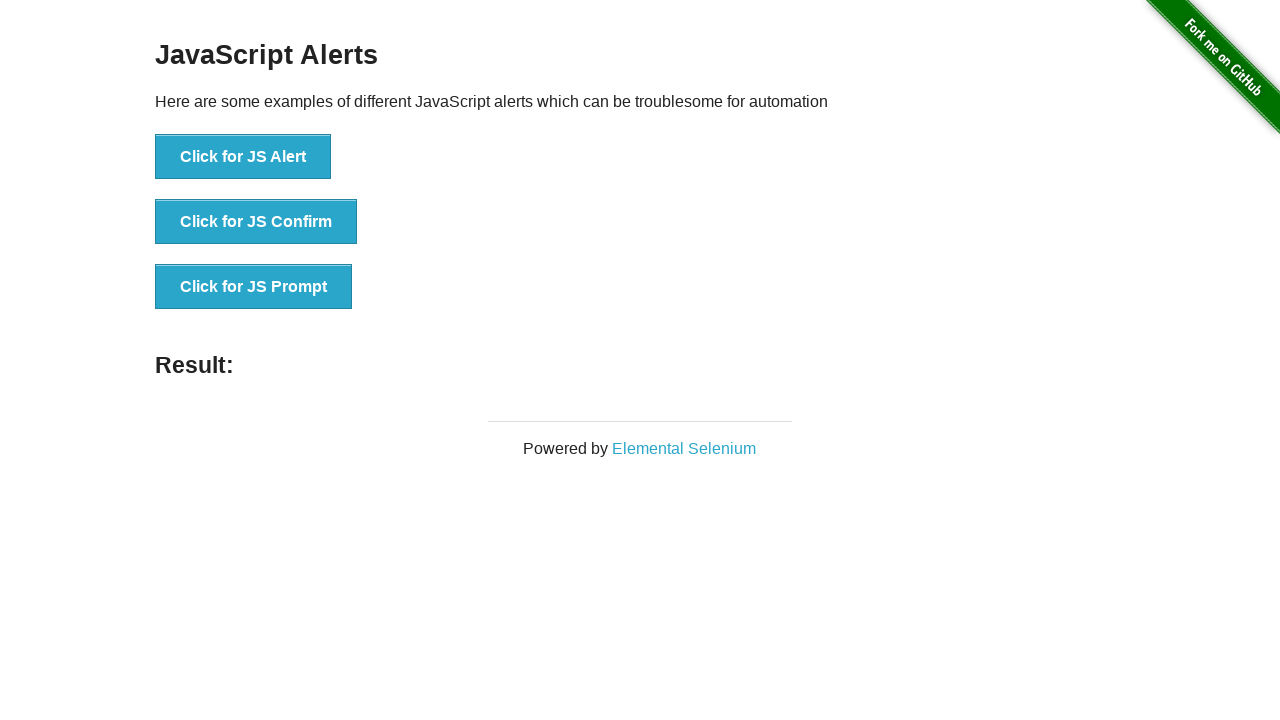

Clicked the JS Alert button at (243, 157) on button[onclick*='jsAlert']
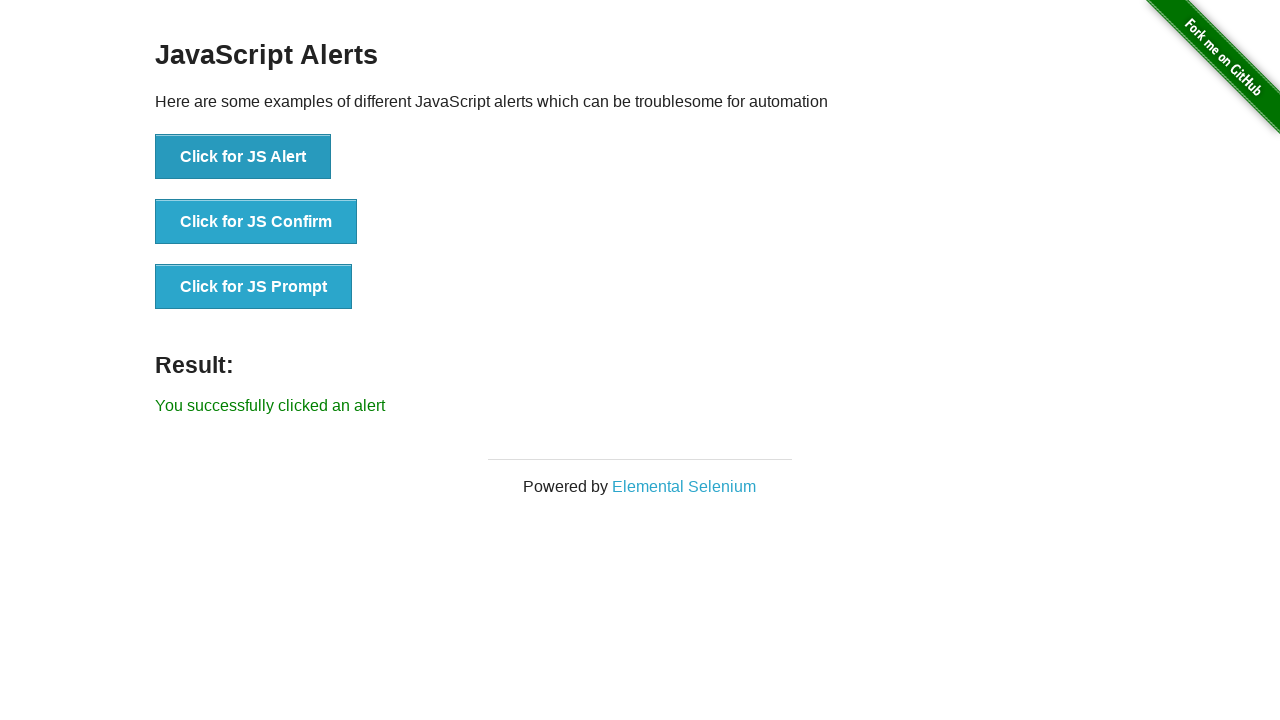

Set up dialog handler and clicked JS Alert button at (243, 157) on button[onclick*='jsAlert']
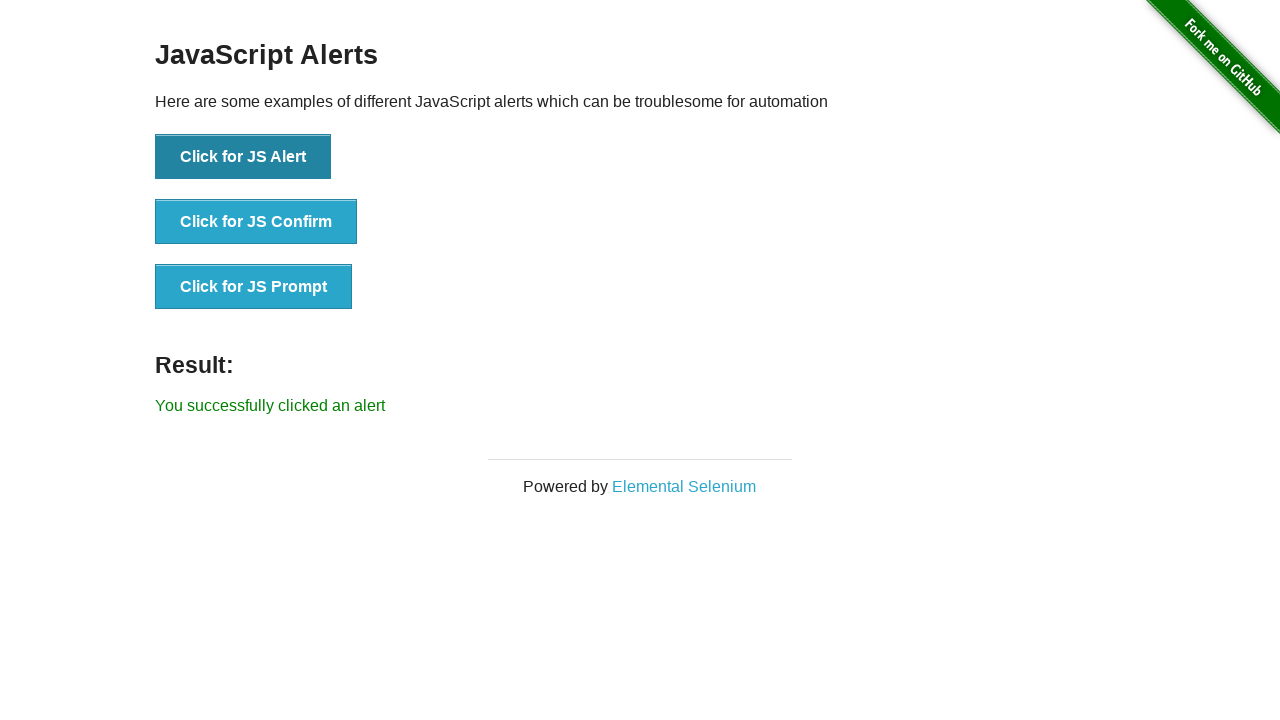

Evaluated window.alertHandled = false
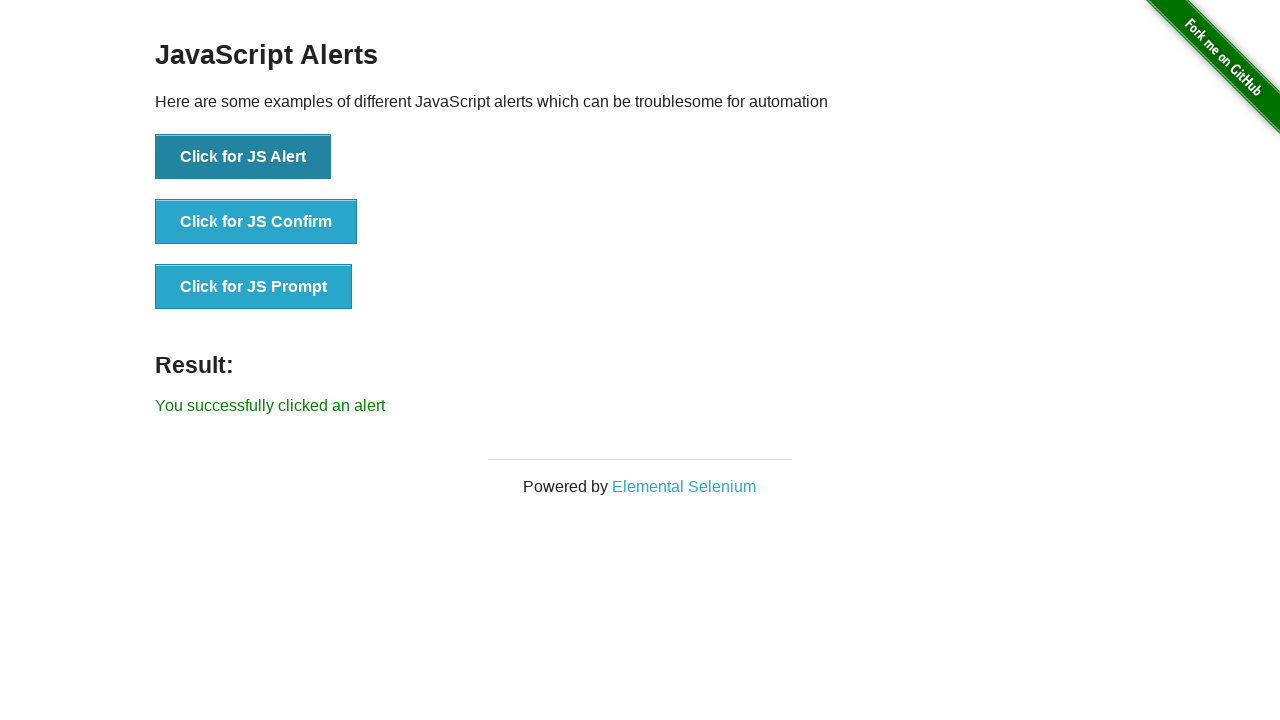

Set up one-time dialog accept handler
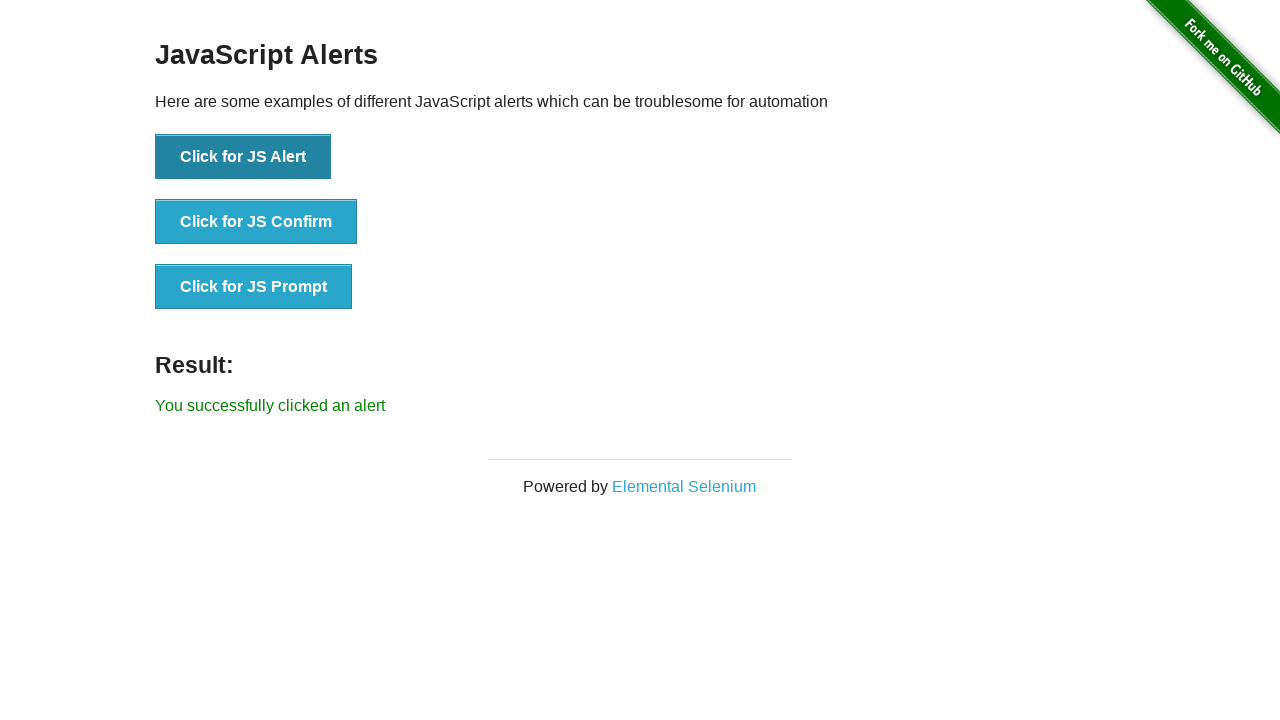

Clicked JS Alert button to trigger alert at (243, 157) on button[onclick*='jsAlert']
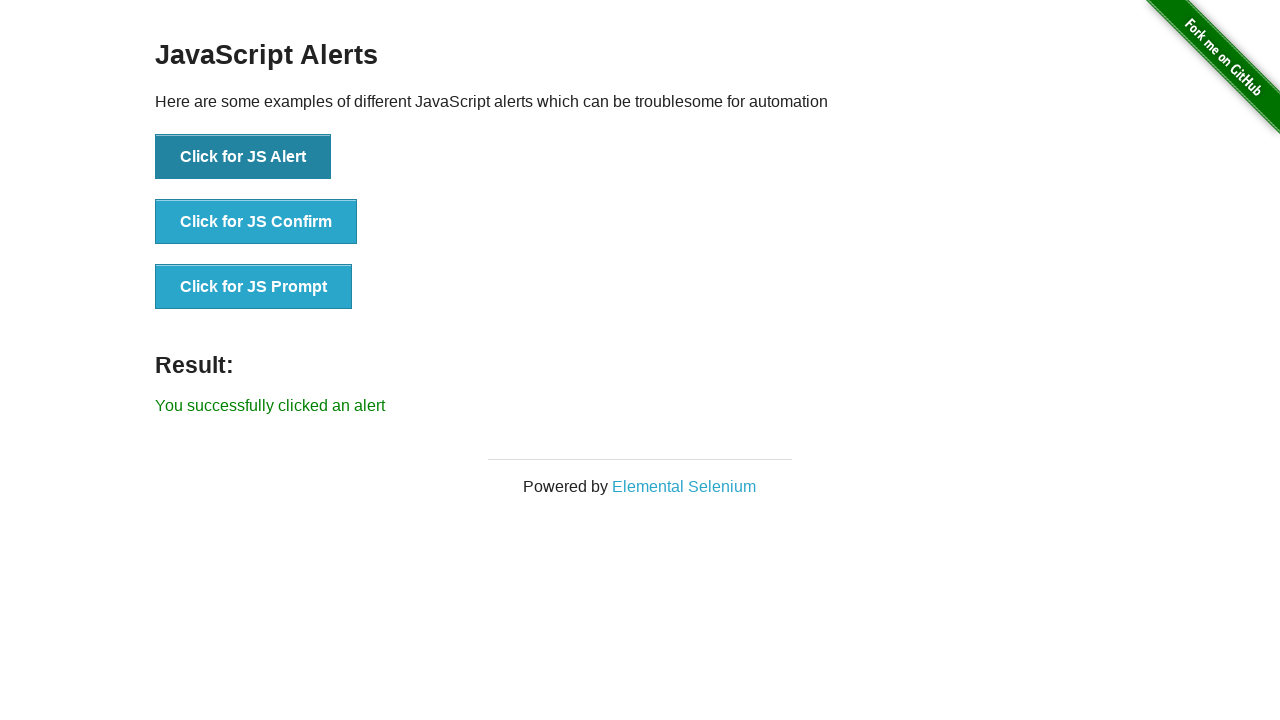

Result message element appeared
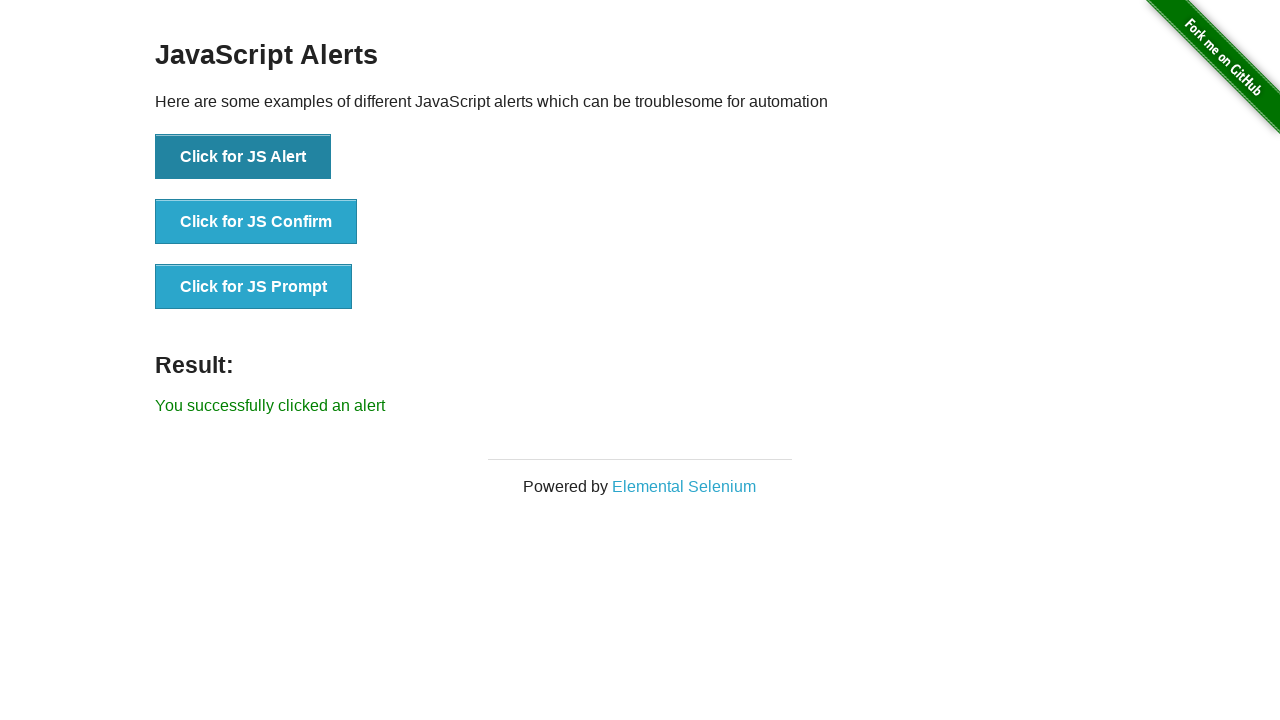

Retrieved result text: 'You successfully clicked an alert'
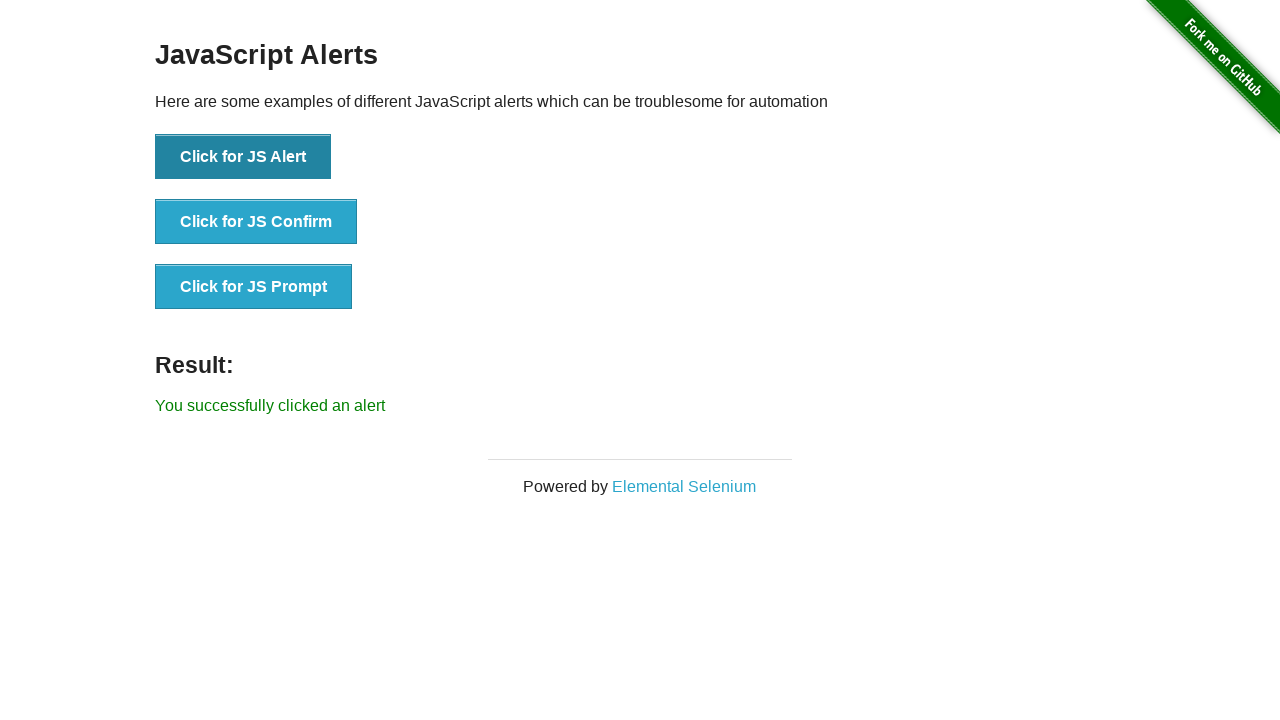

Assertion passed: result message confirms alert was handled correctly
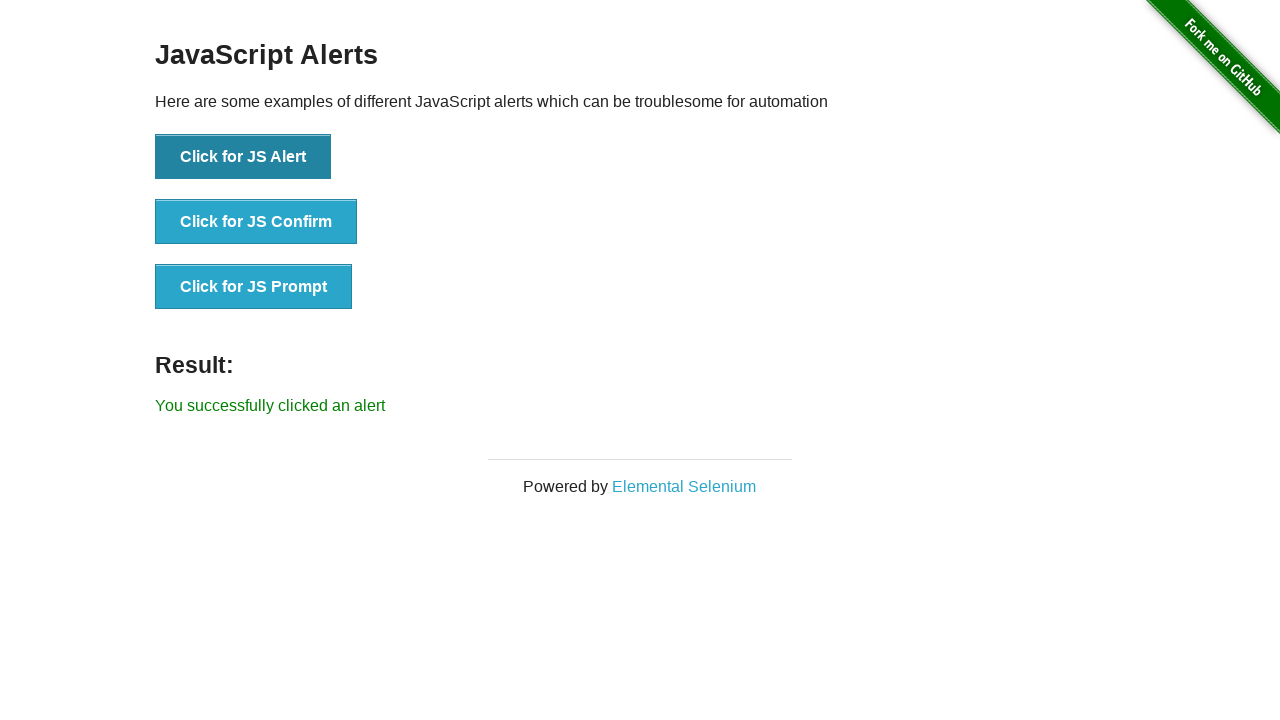

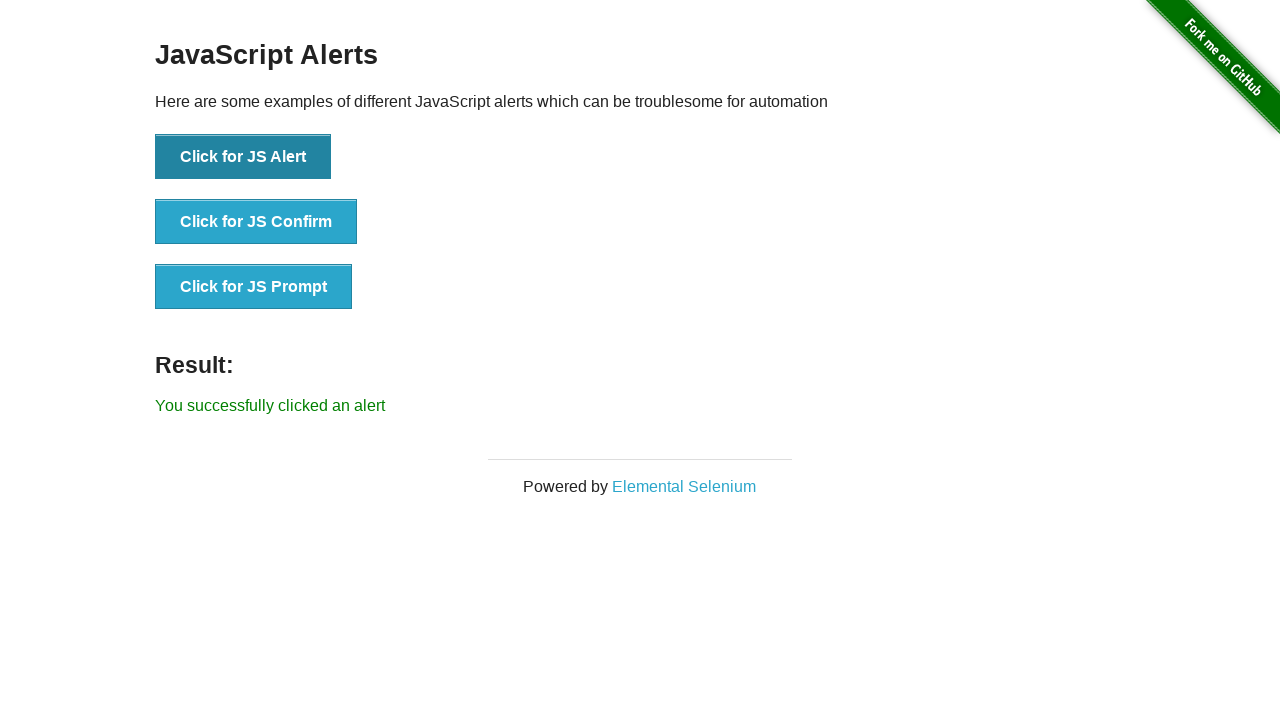